Navigates to TechProEducation homepage and verifies the page loads by checking the title

Starting URL: https://www.techproeducation.com

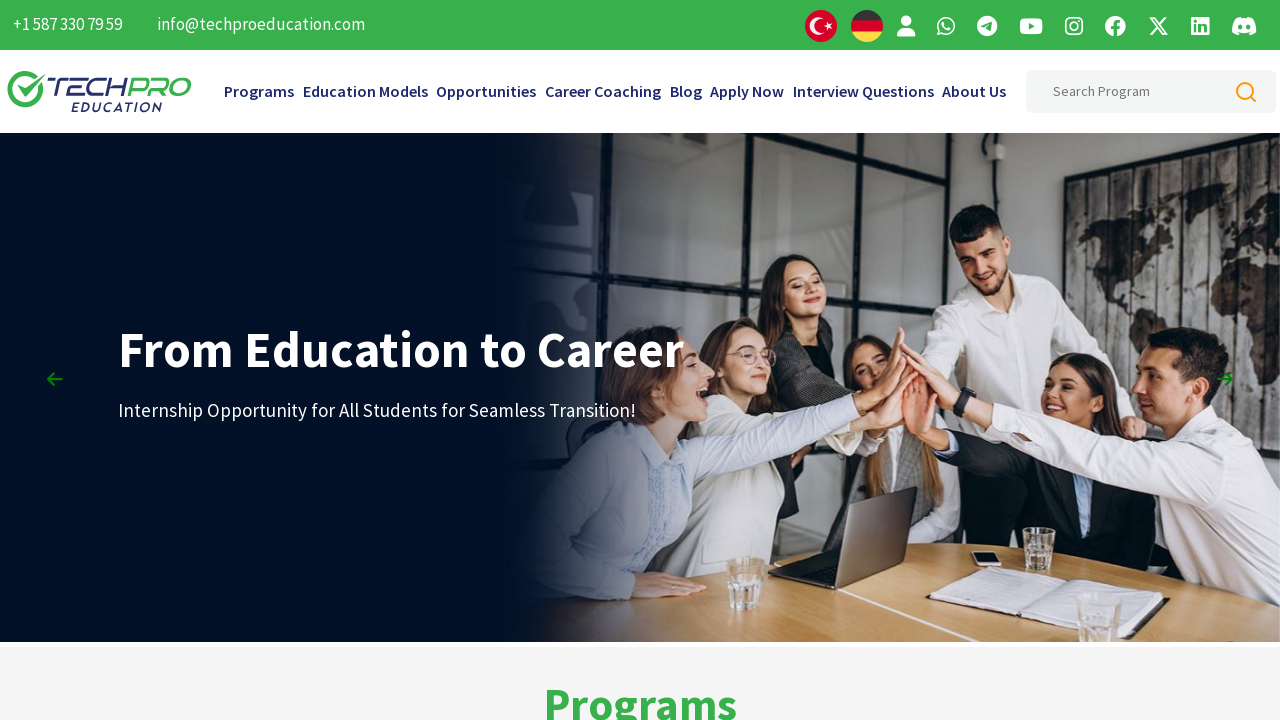

Navigated to TechProEducation homepage
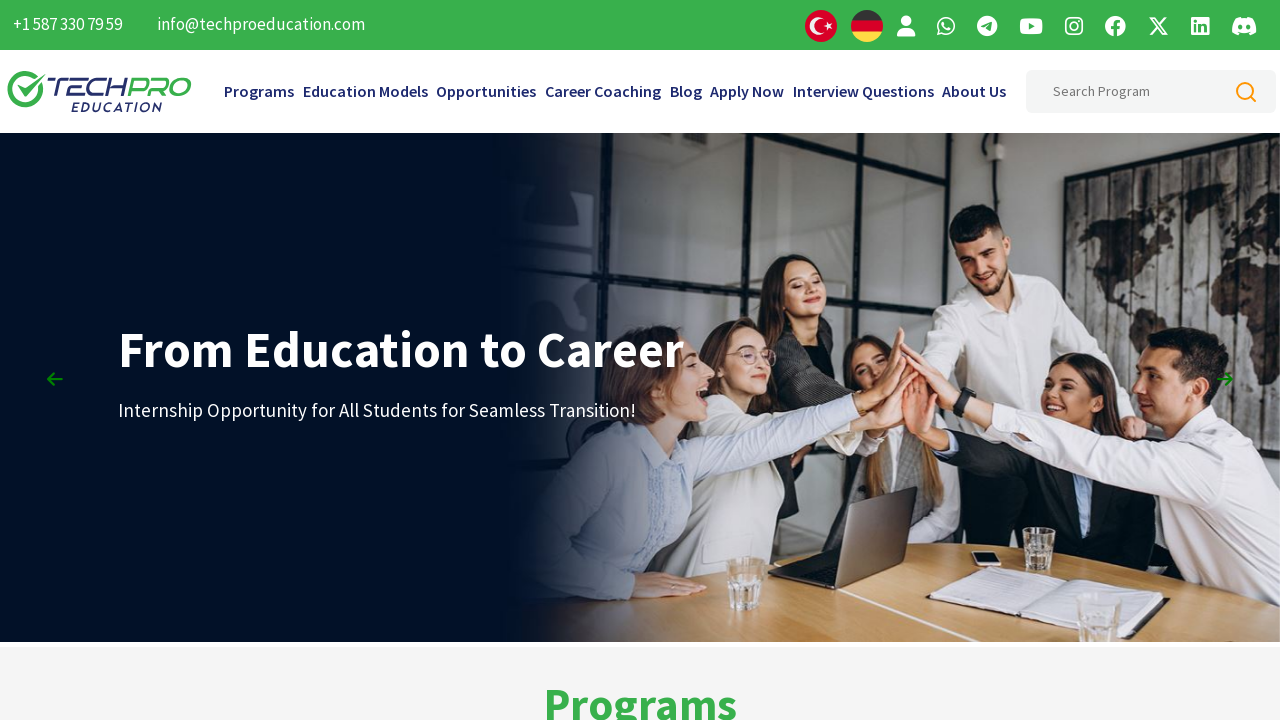

Retrieved page title: TechPro Education IT Programs
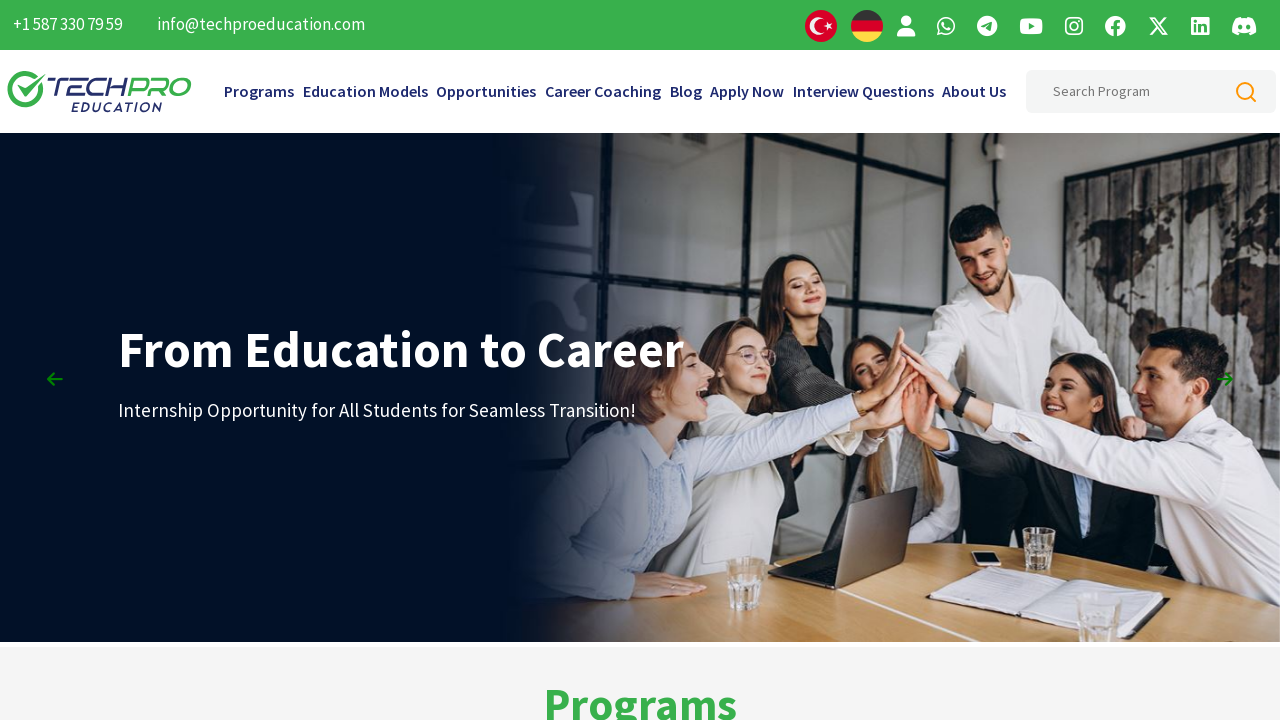

Printed page title to console
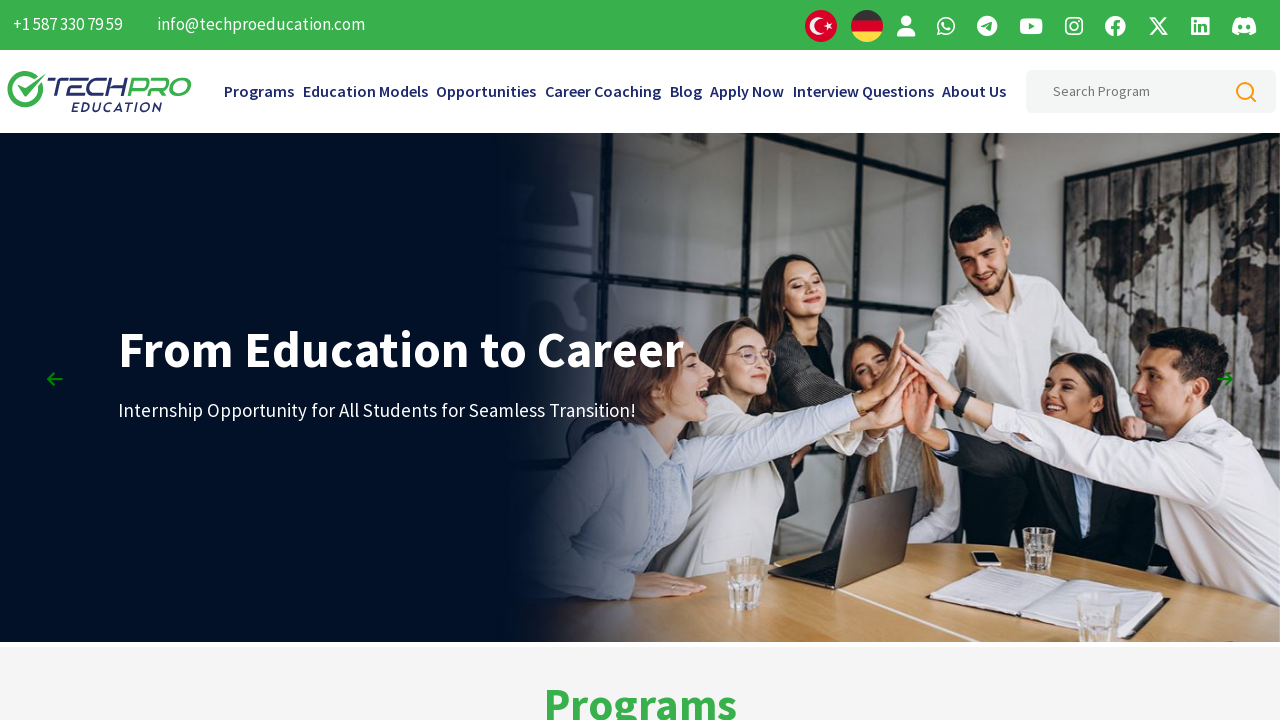

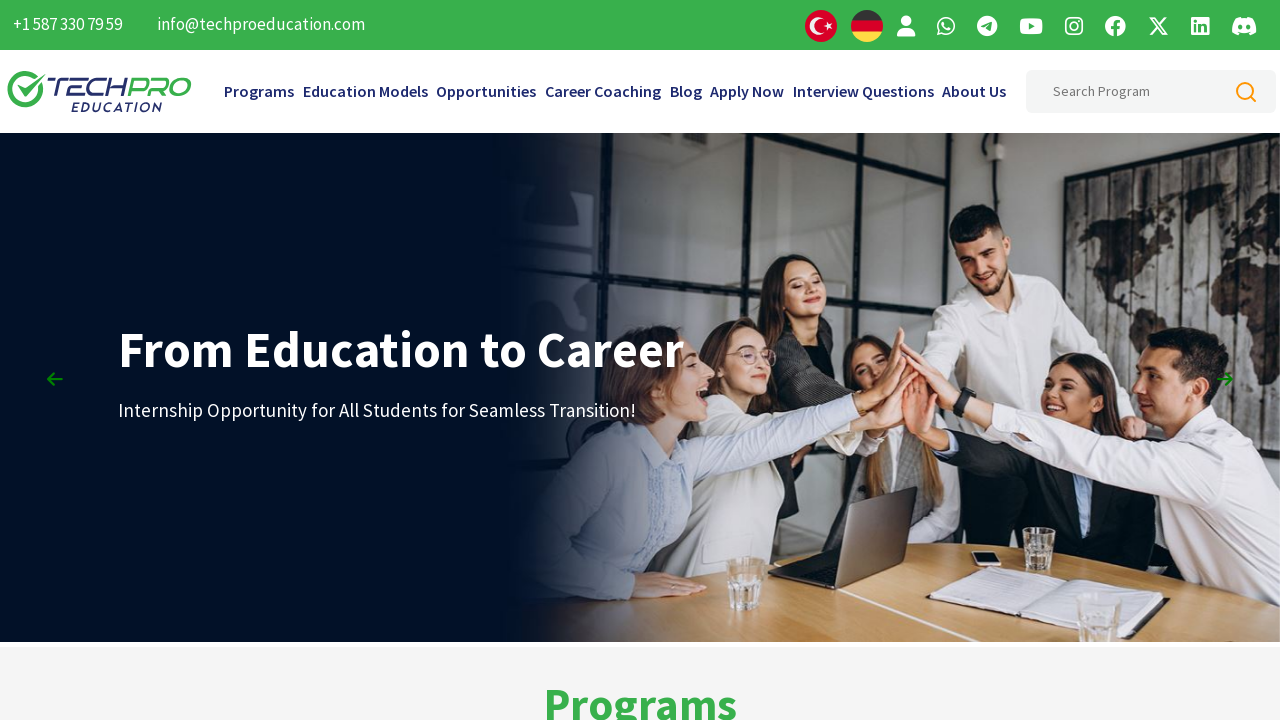